Tests relative locator 'toRightOf' functionality by clicking on grid tab and finding an element to the right of a center element

Starting URL: https://demoqa.com/selectable

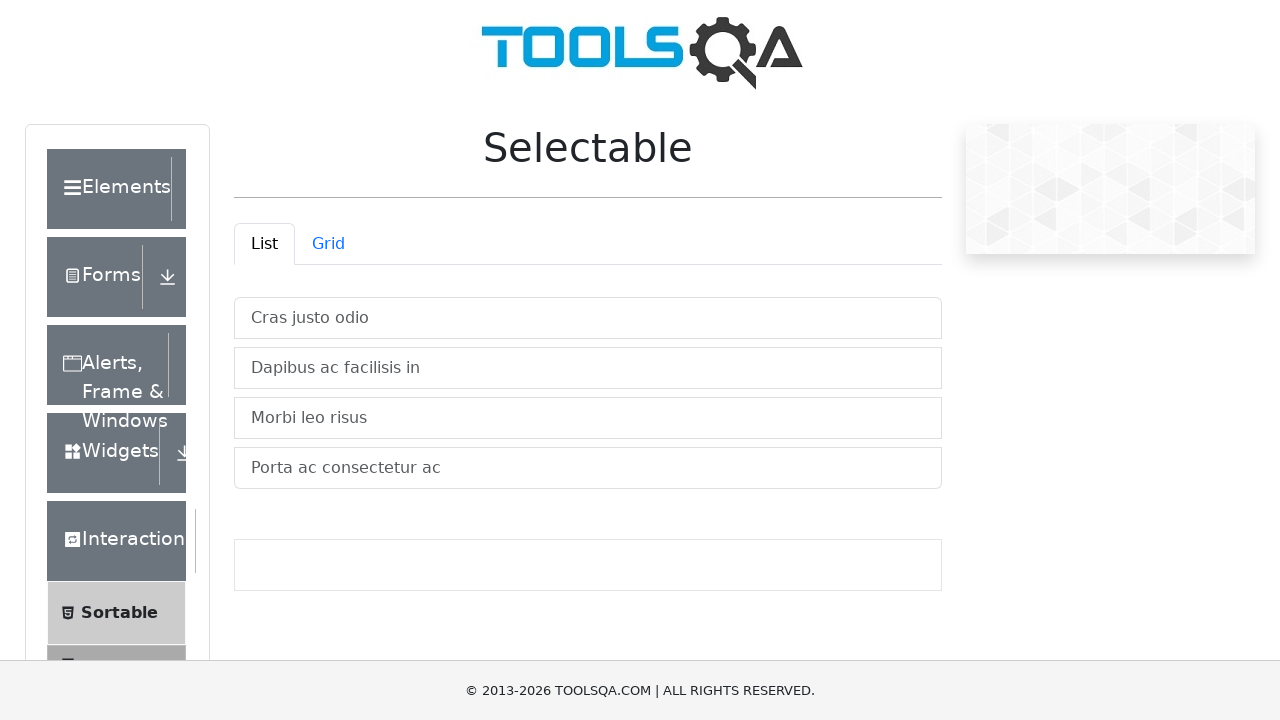

Clicked on the Grid tab at (328, 244) on #demo-tab-grid
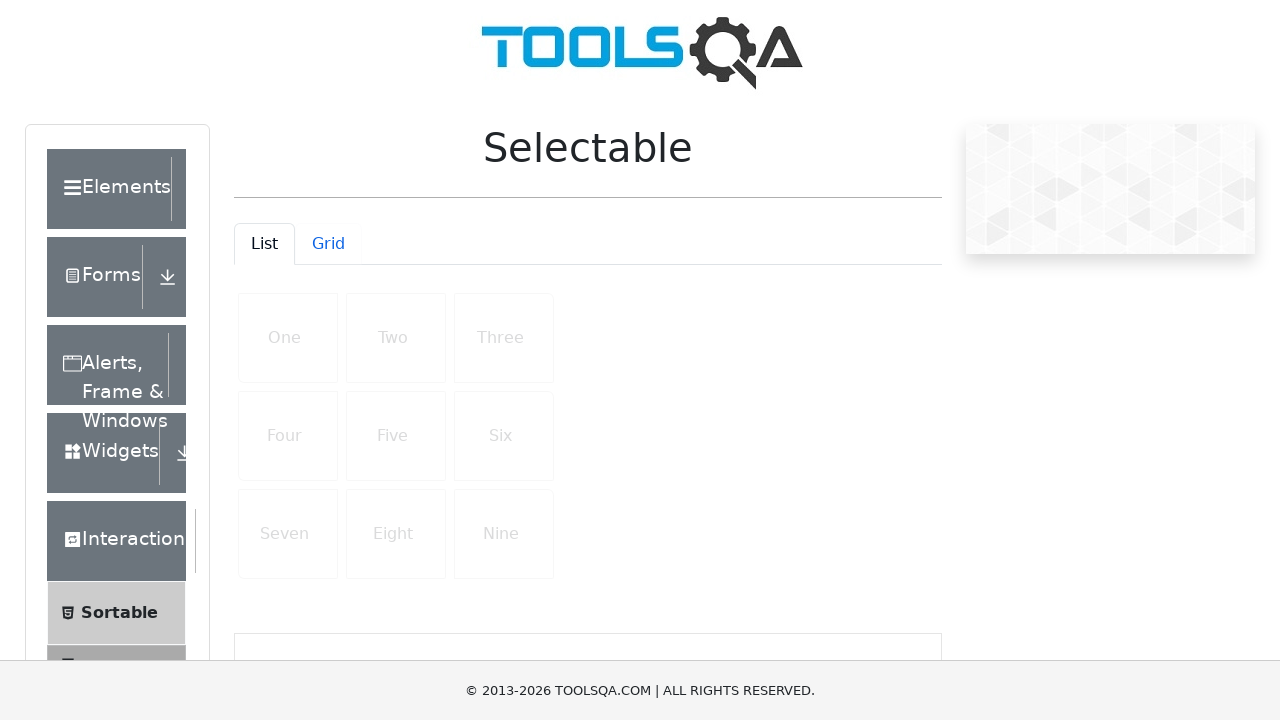

Center element in row 2 became visible
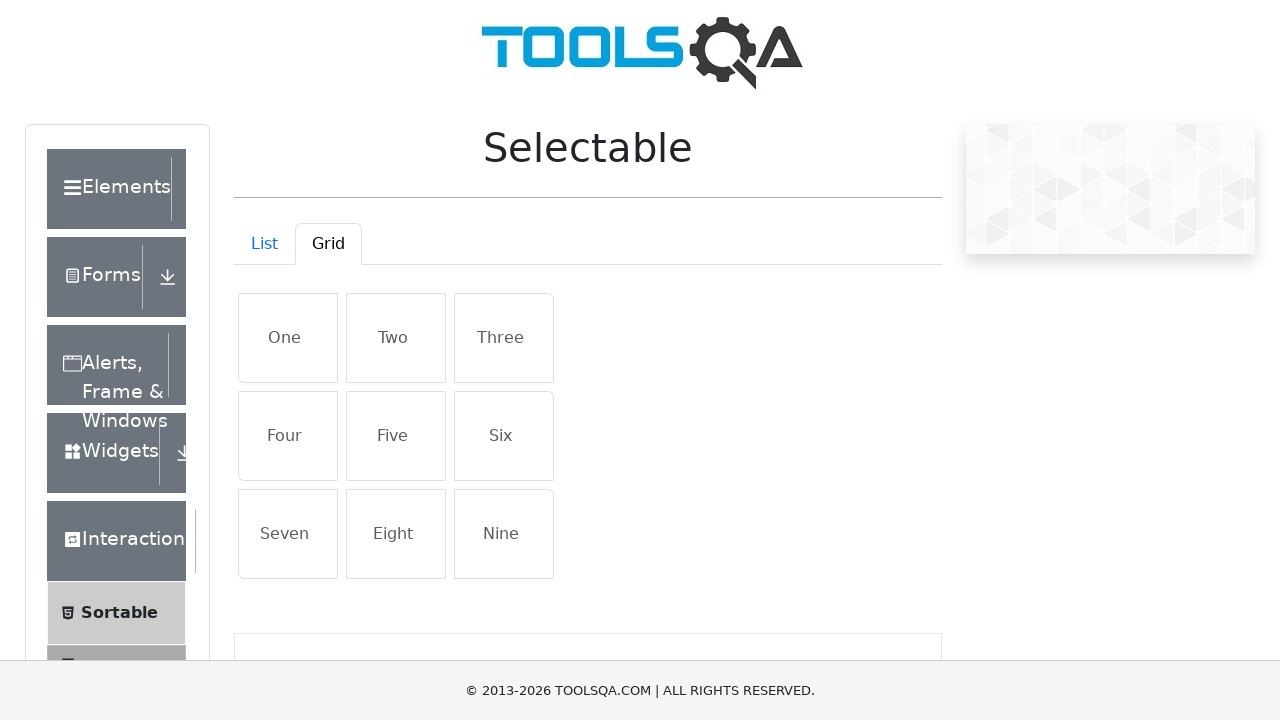

Located center element in row 2
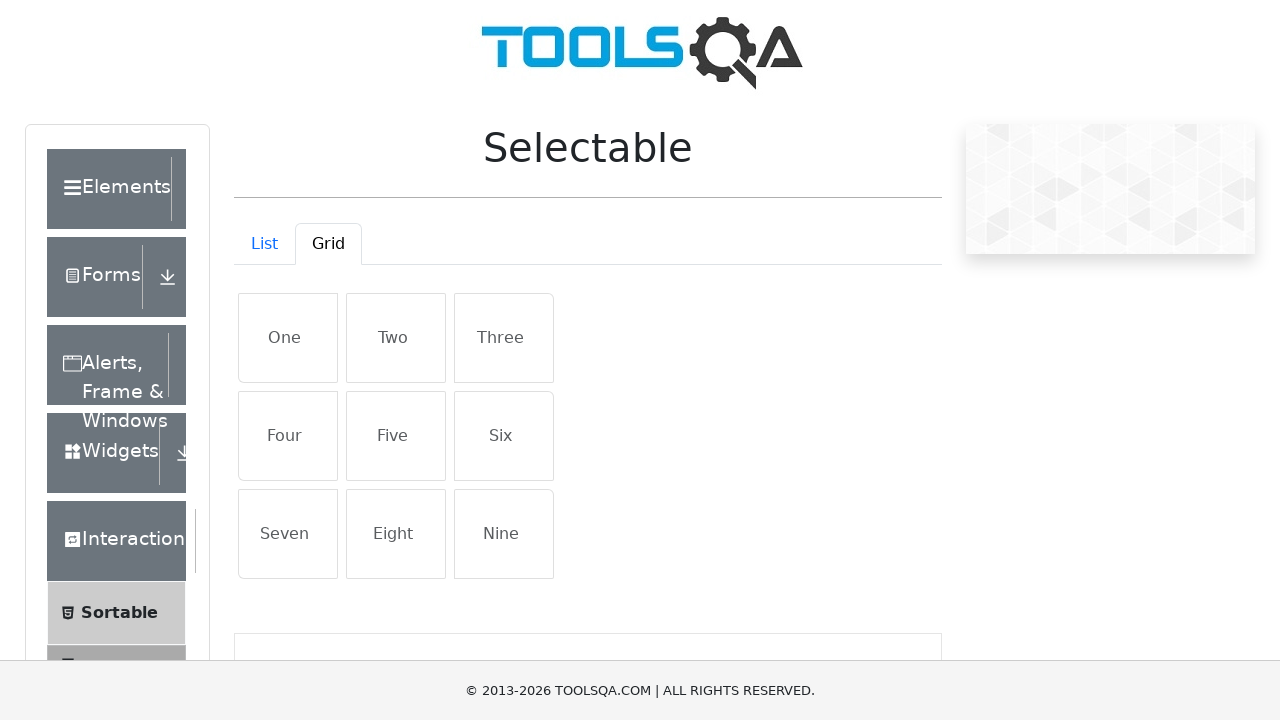

Located element to the right of center element
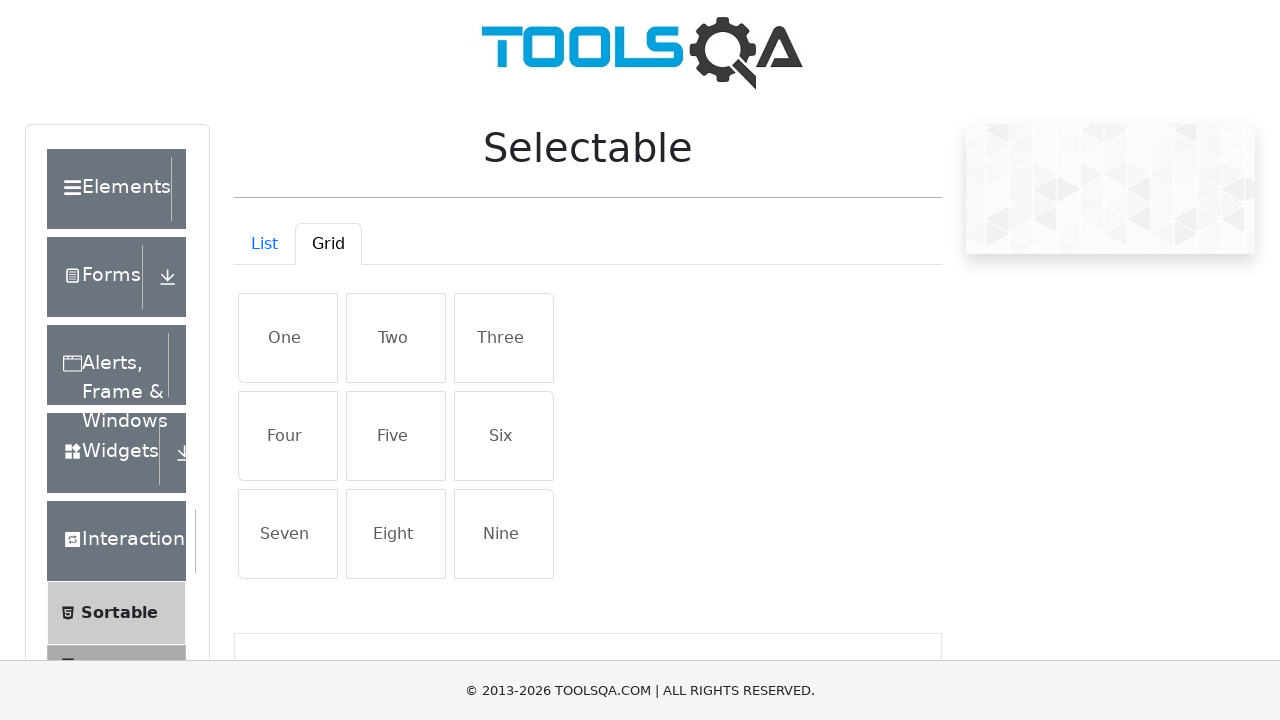

Verified element to the right contains text 'Six'
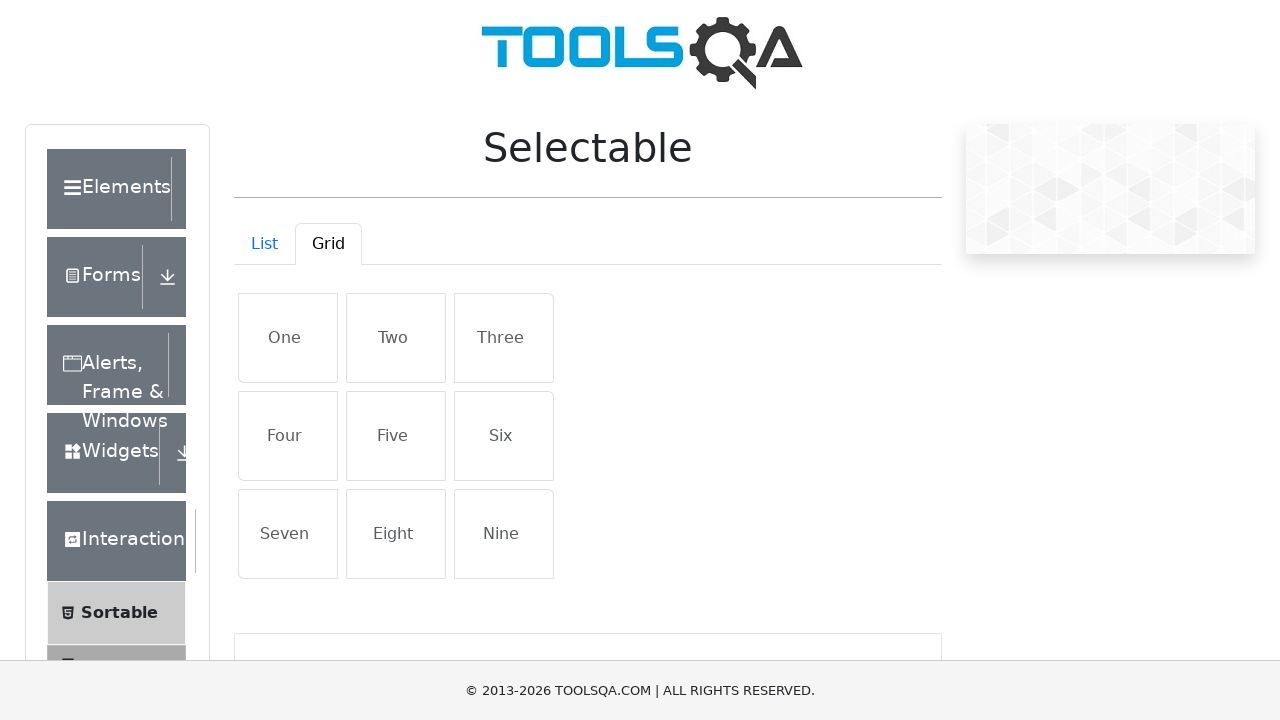

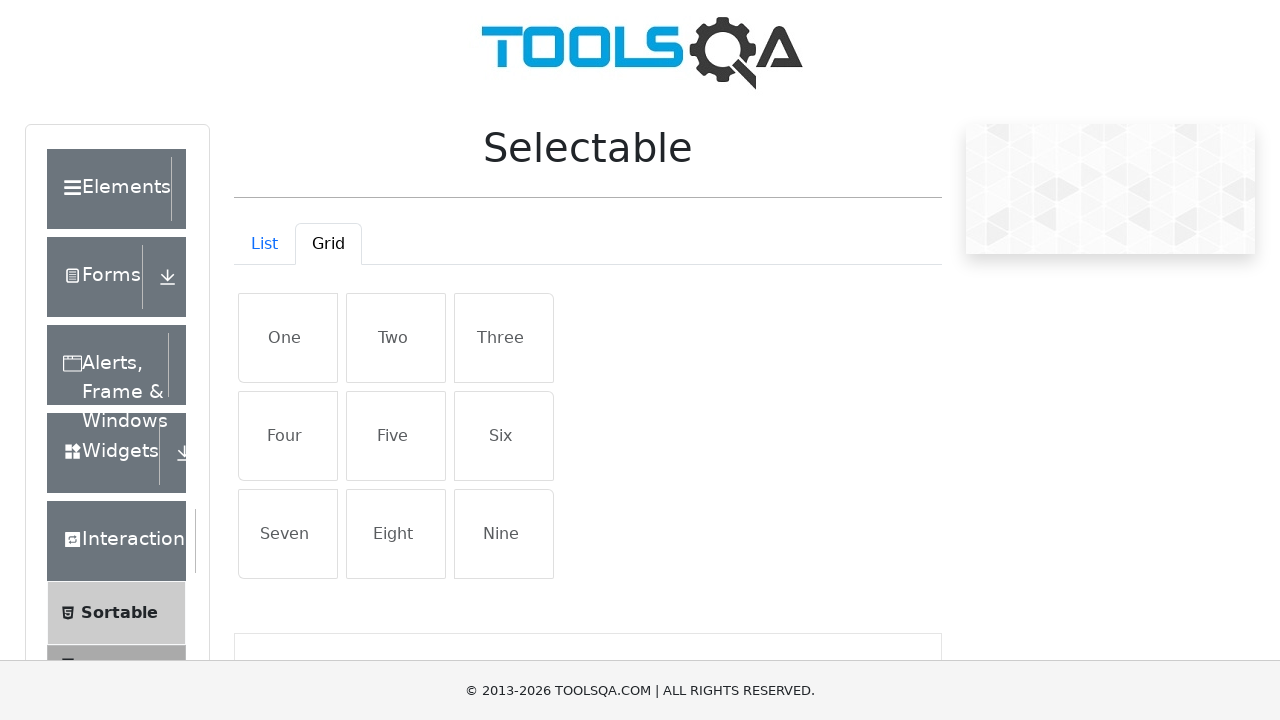